Tests searching for author "Christian Bromann" and verifies that 3 results are found with a "See all results" button

Starting URL: https://webdriver.io/

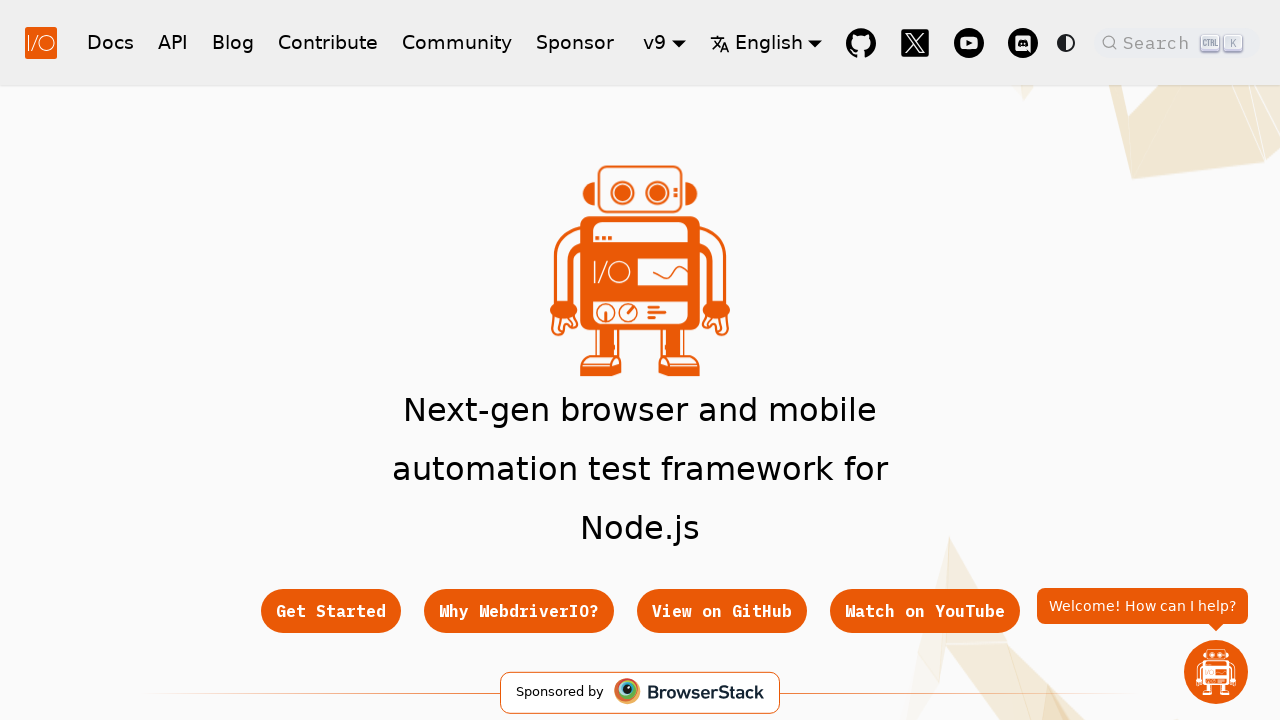

Clicked search button in navigation bar at (1177, 42) on button.DocSearch
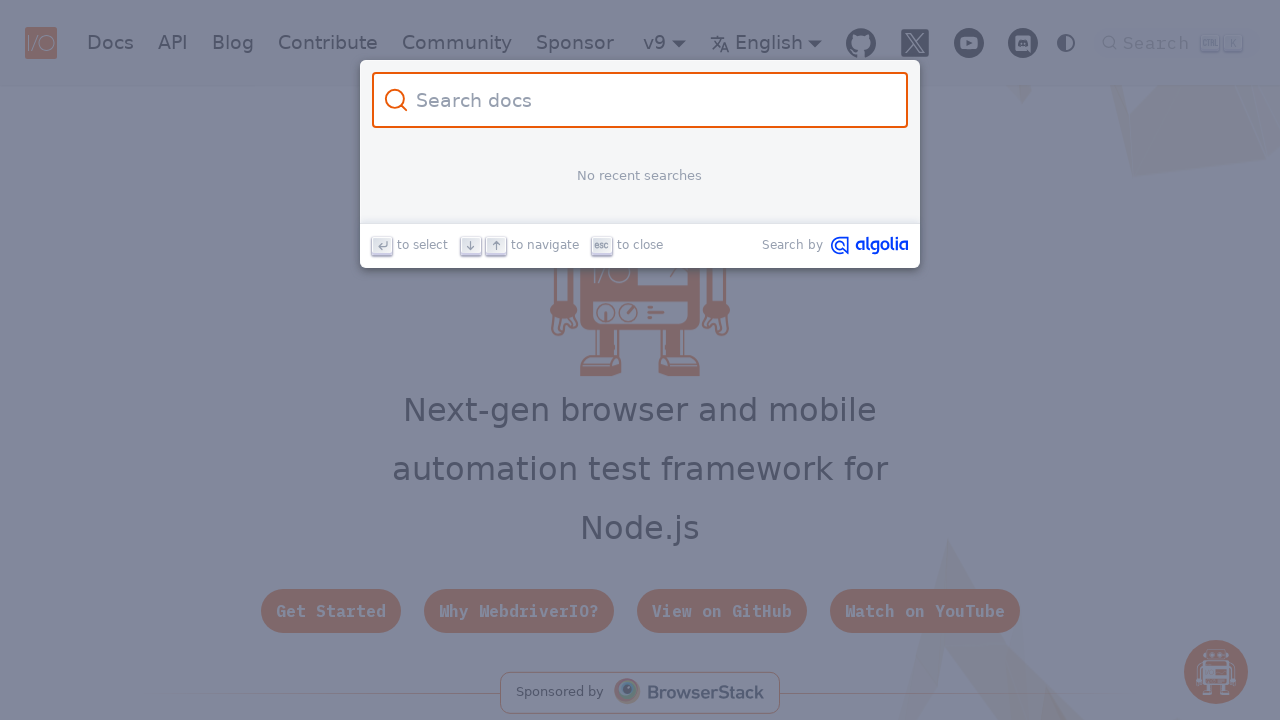

Search modal appeared with input field
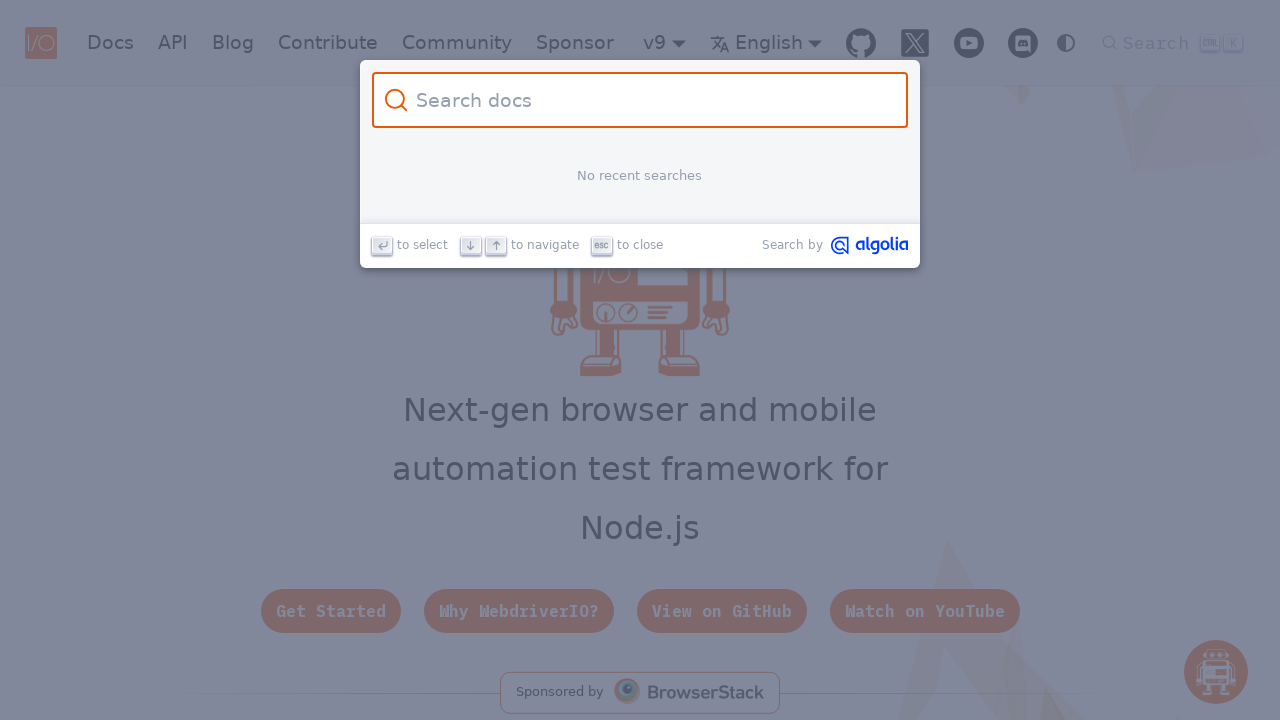

Filled search input with 'Christian Bromann' on input.DocSearch-Input
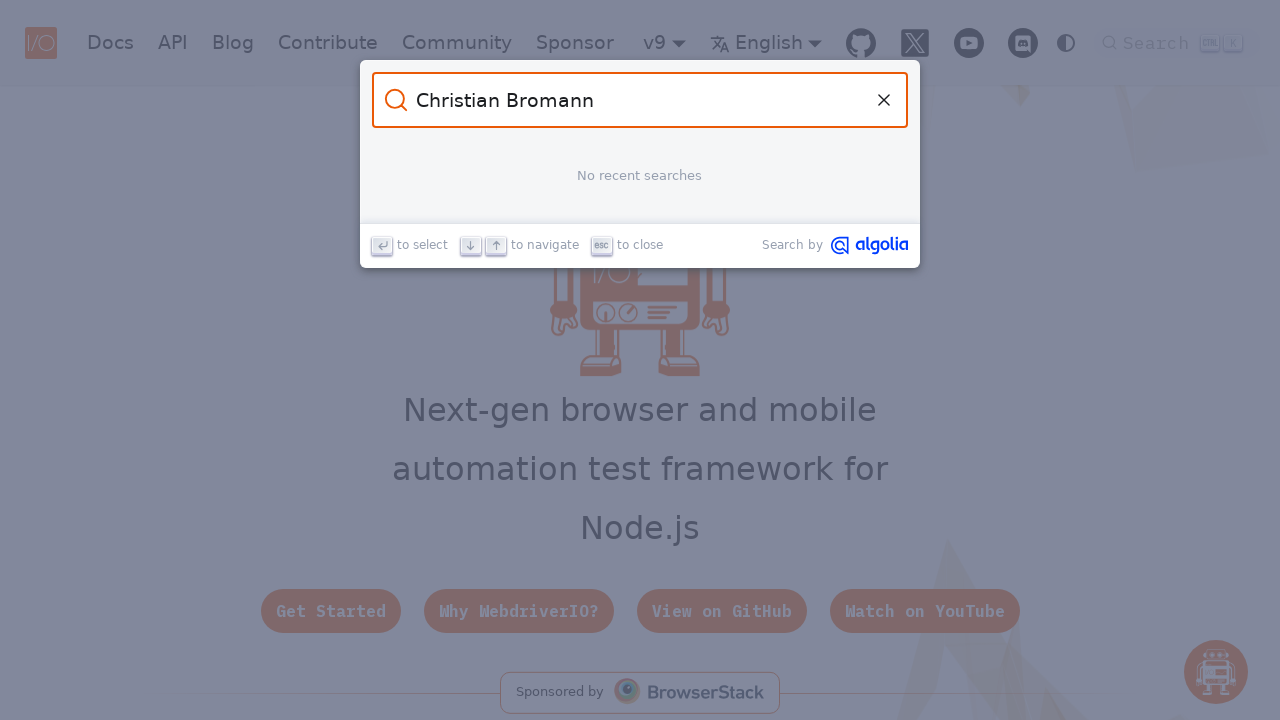

Search results loaded showing 'See all 3 results' button
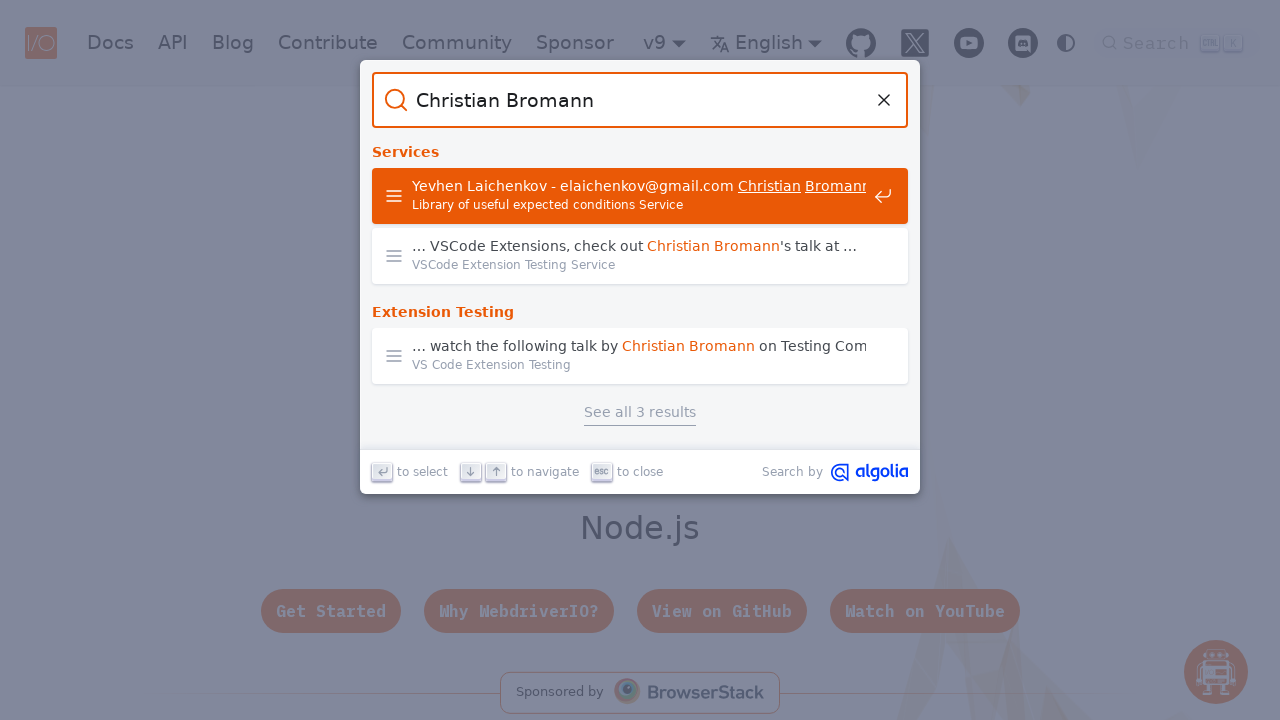

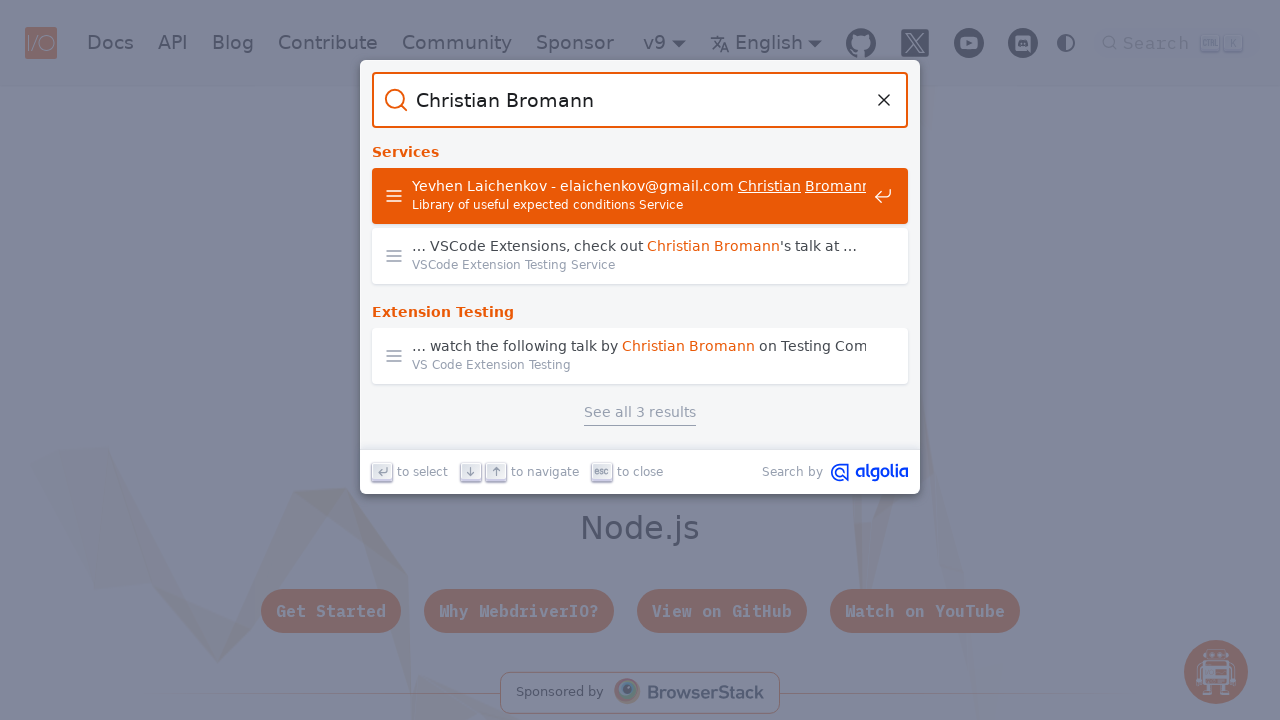